Tests dynamic loading by clicking a start button and verifying that "Hello World!" text appears with sufficient wait time

Starting URL: https://automationfc.github.io/dynamic-loading/

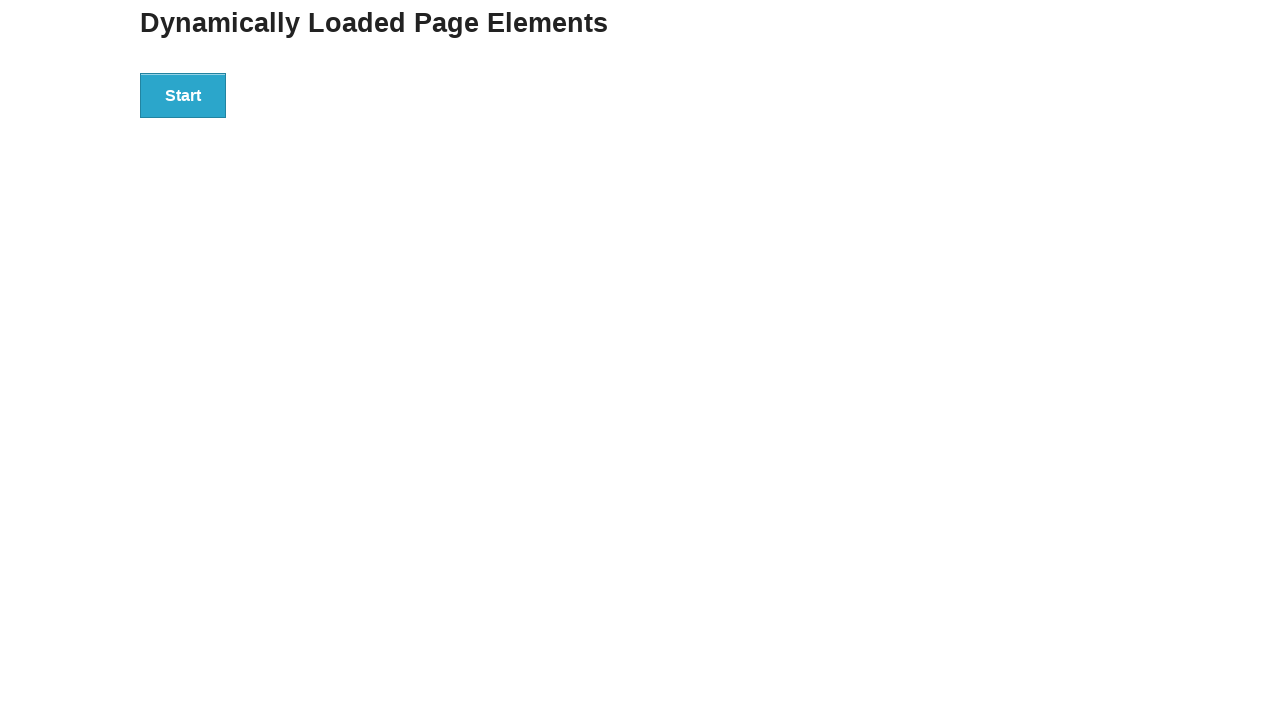

Clicked the start button to trigger dynamic loading at (183, 95) on div#start > button
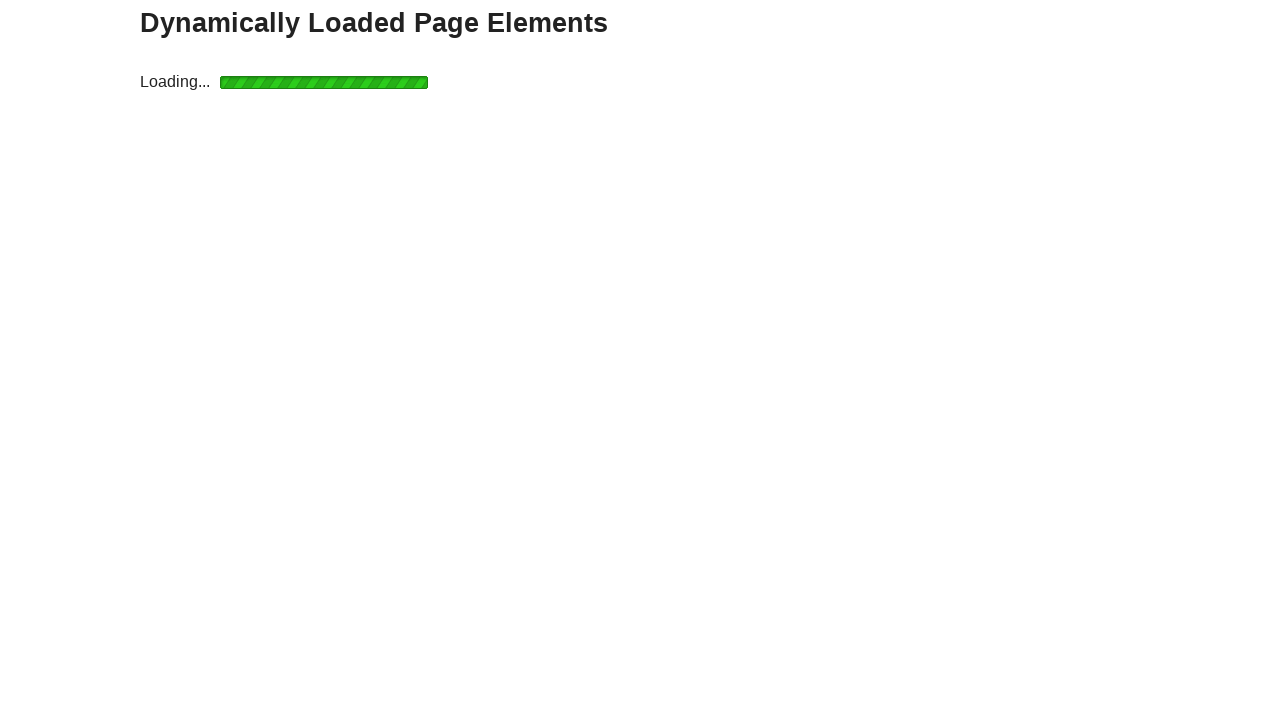

Waited for the finish element (h4) to appear after dynamic loading
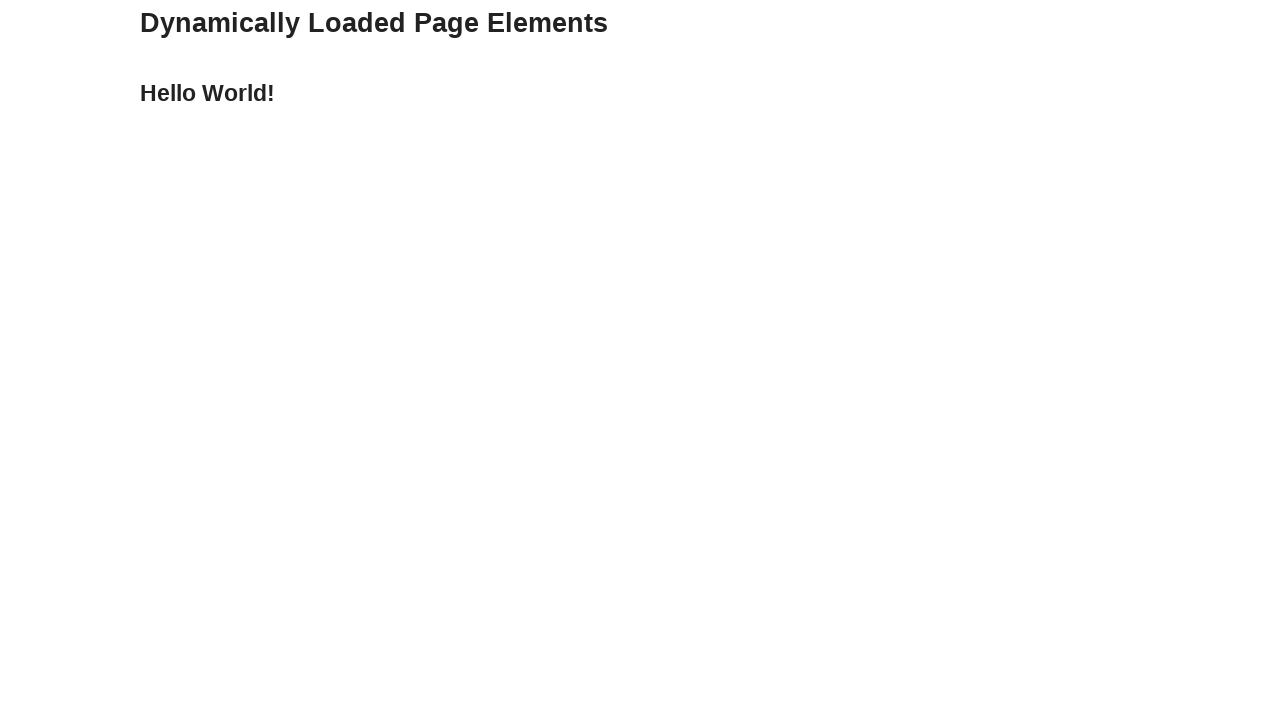

Verified that 'Hello World!' text appeared in the finish element
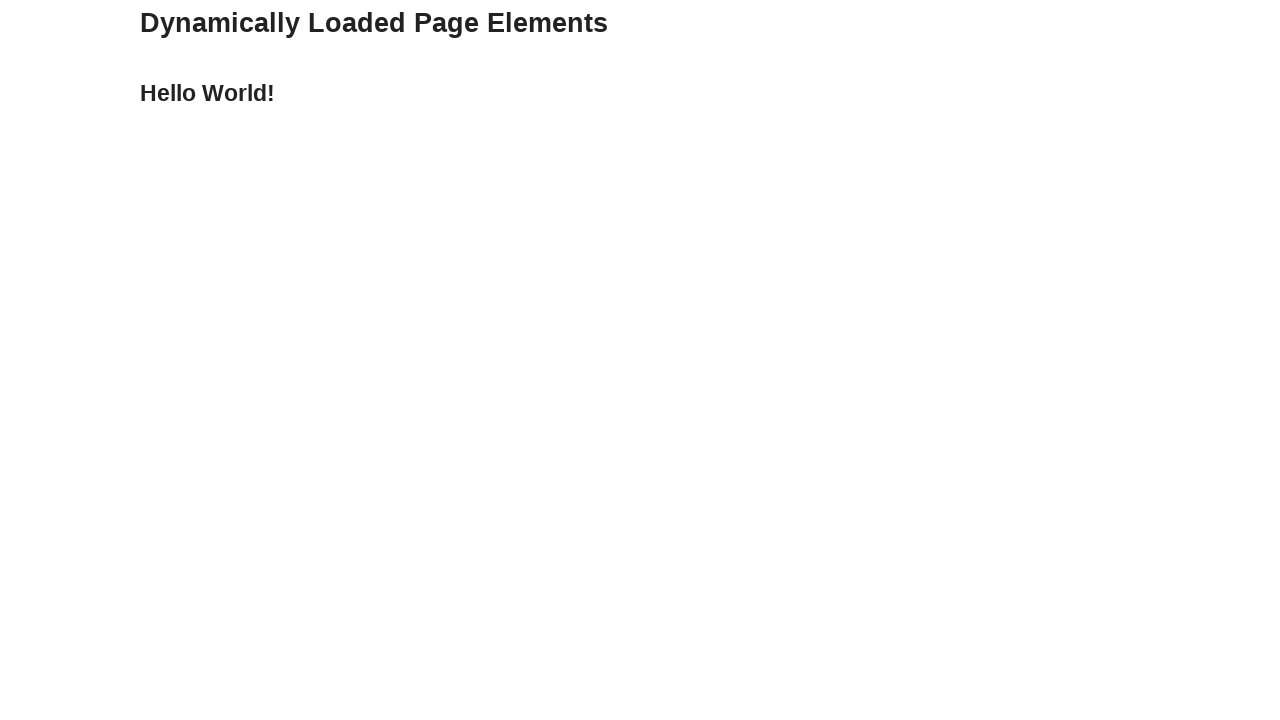

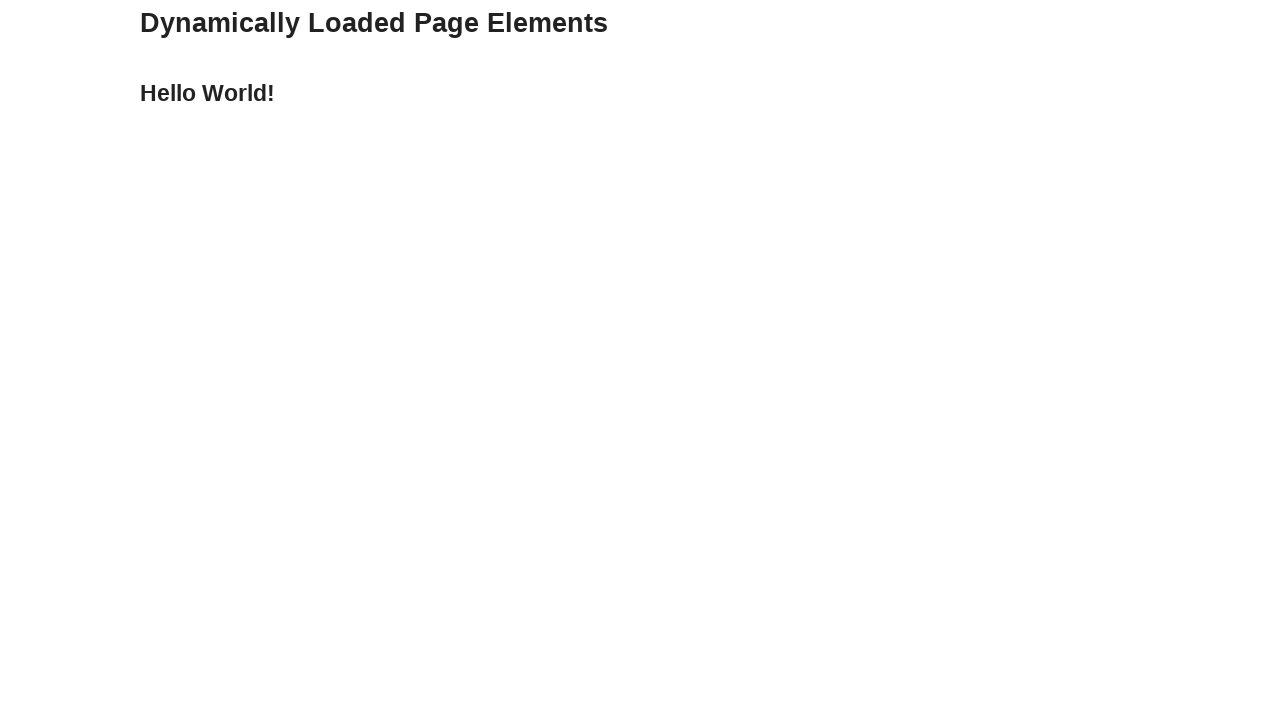